Tests JavaScript Prompt dialog handling by clicking a button that triggers a JS prompt, entering text, and accepting it

Starting URL: https://the-internet.herokuapp.com/javascript_alerts

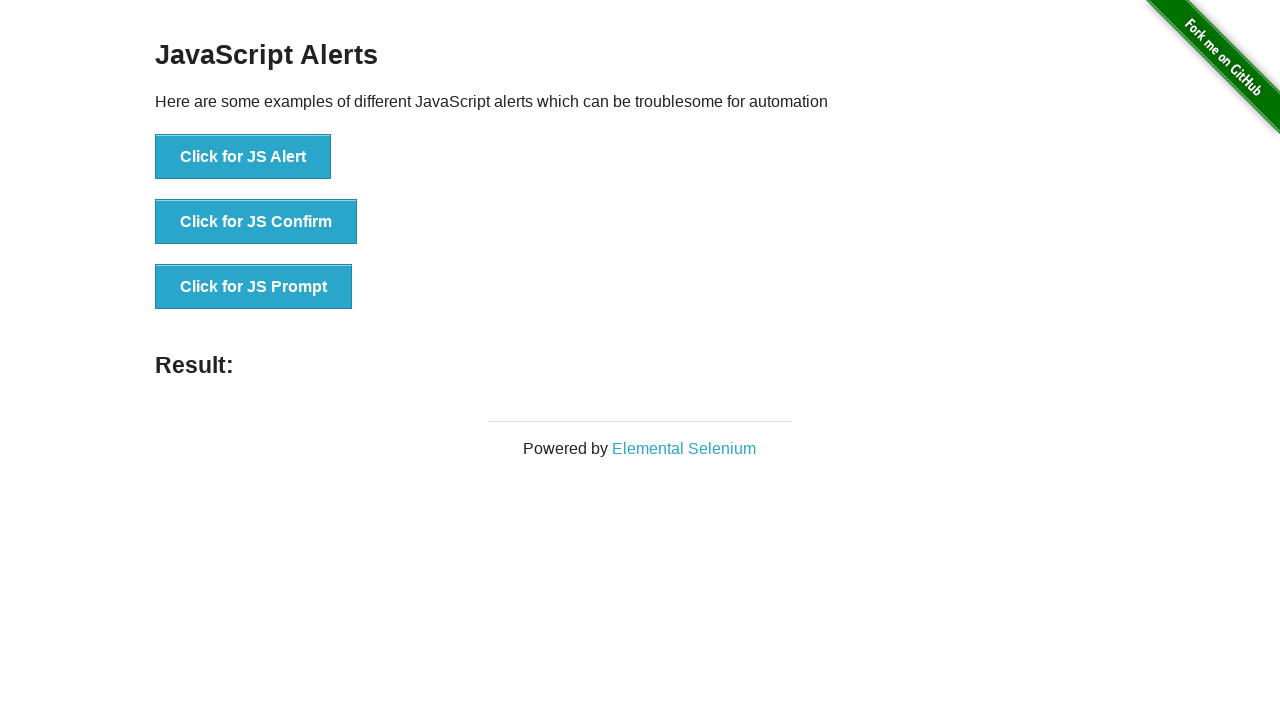

Set up dialog handler to accept prompt with text 'Hello Playwright Test'
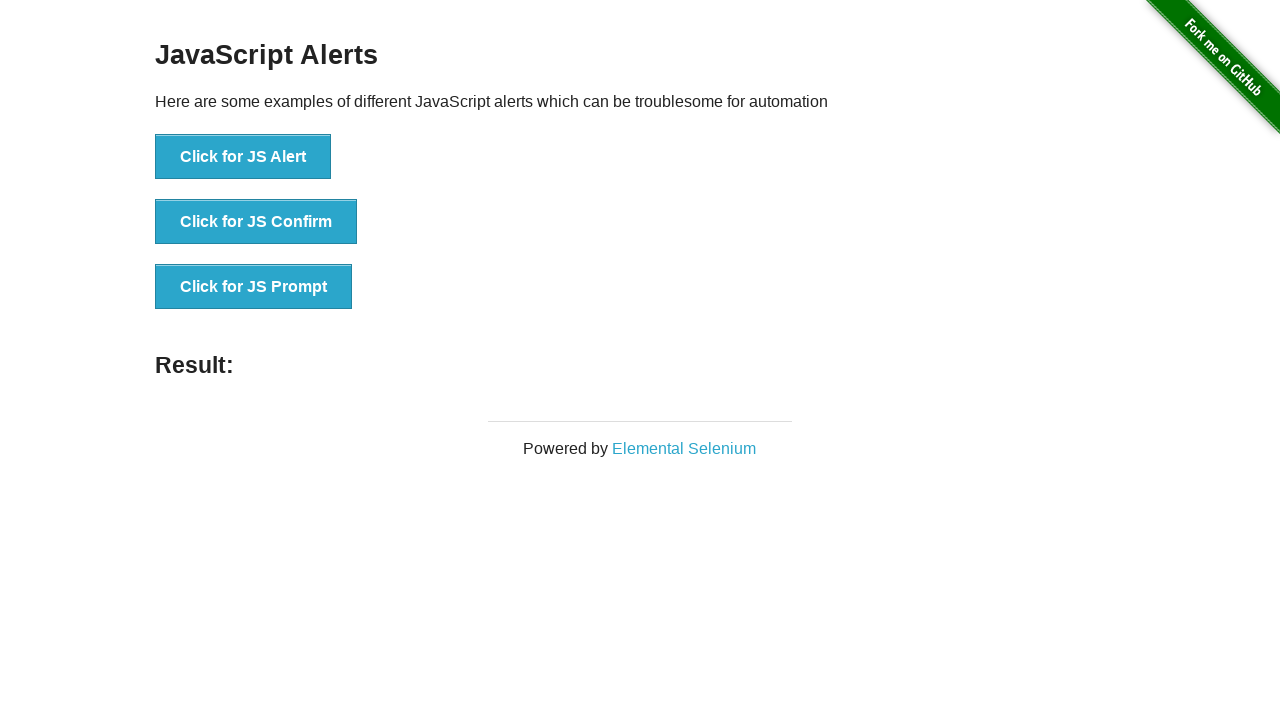

Clicked button to trigger JavaScript Prompt dialog at (254, 287) on xpath=//button[@onclick='jsPrompt()']
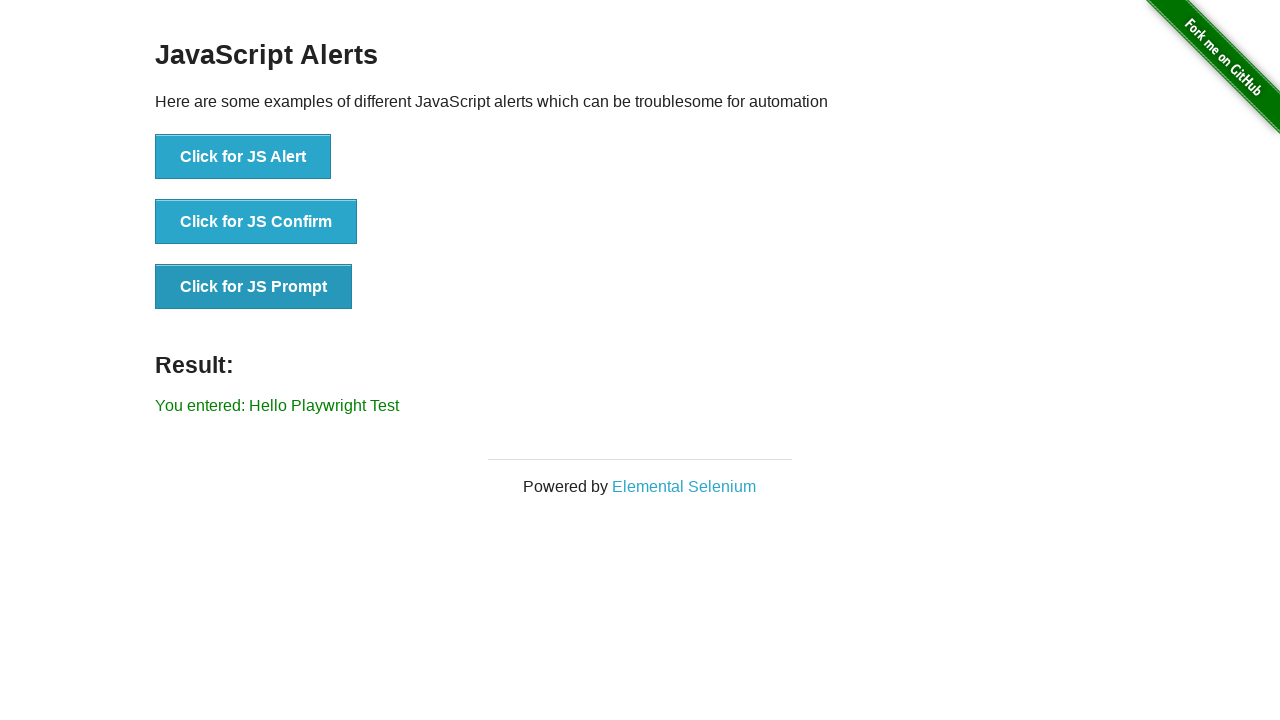

Prompt dialog accepted and result text appeared on page
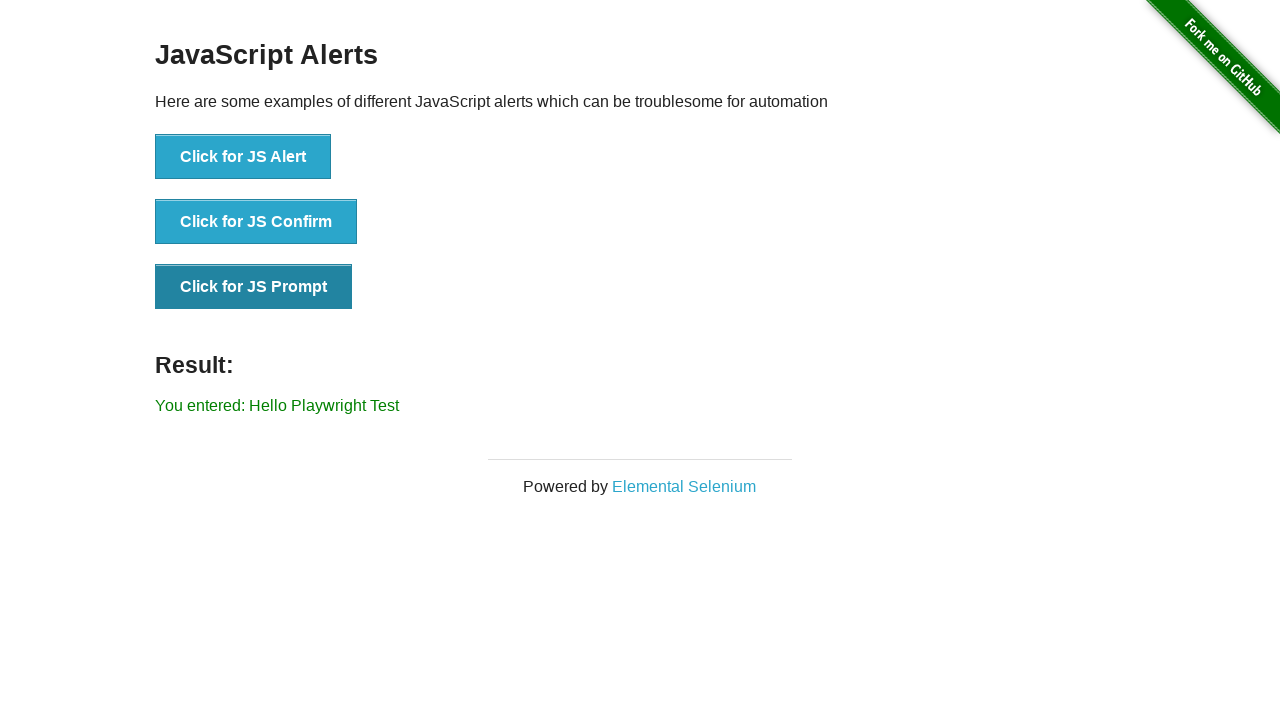

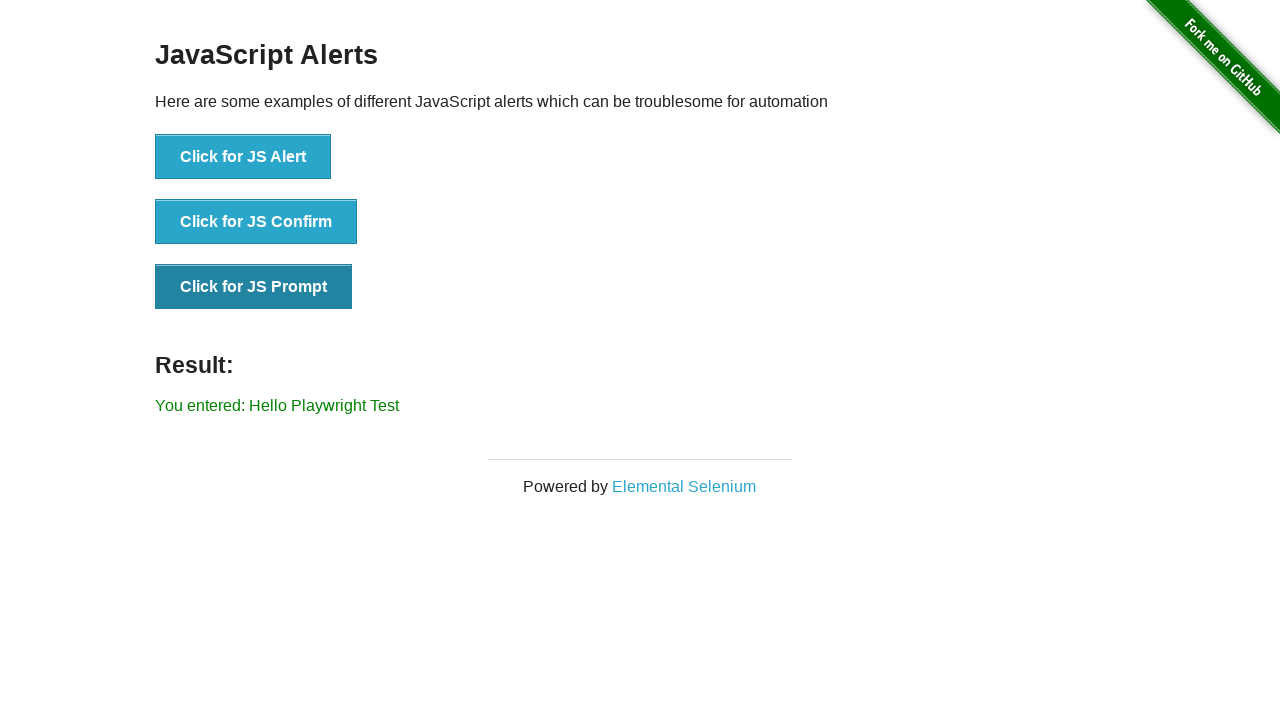